Navigates to a radio button demo page and clicks on a specific element from a list based on its ID attribute

Starting URL: https://demoqa.com/radio-button

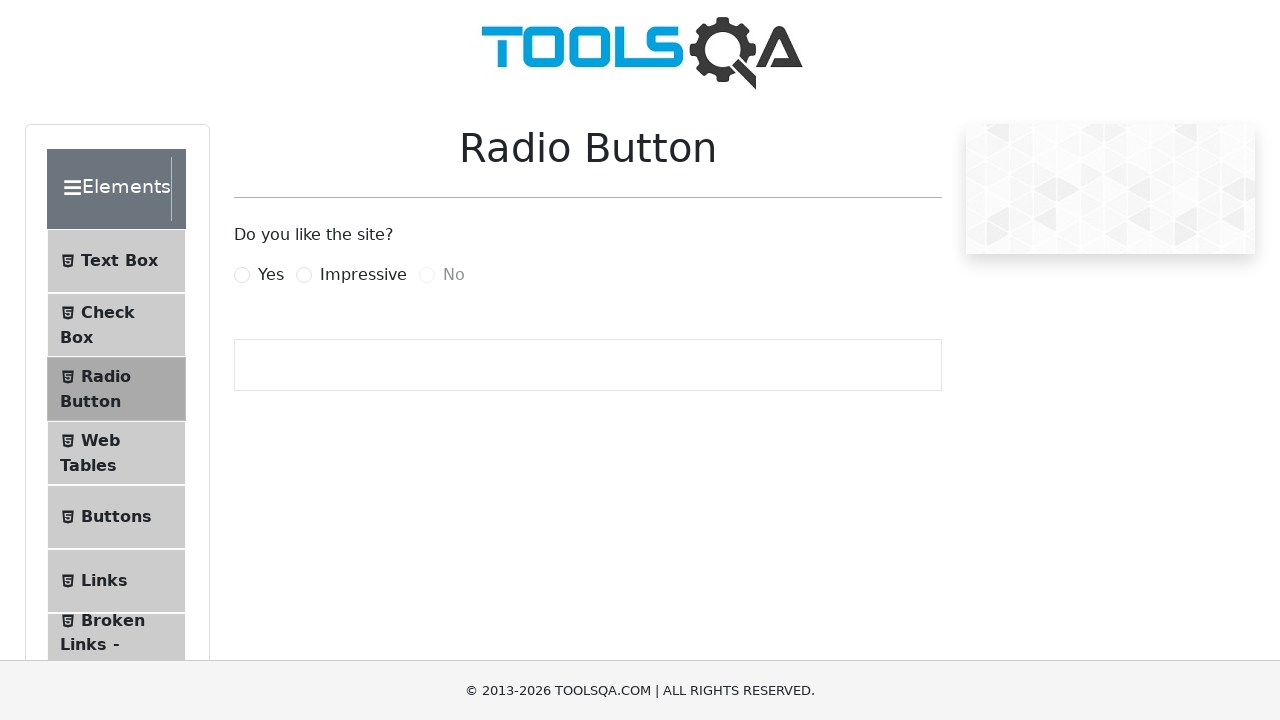

Waited for element list to load
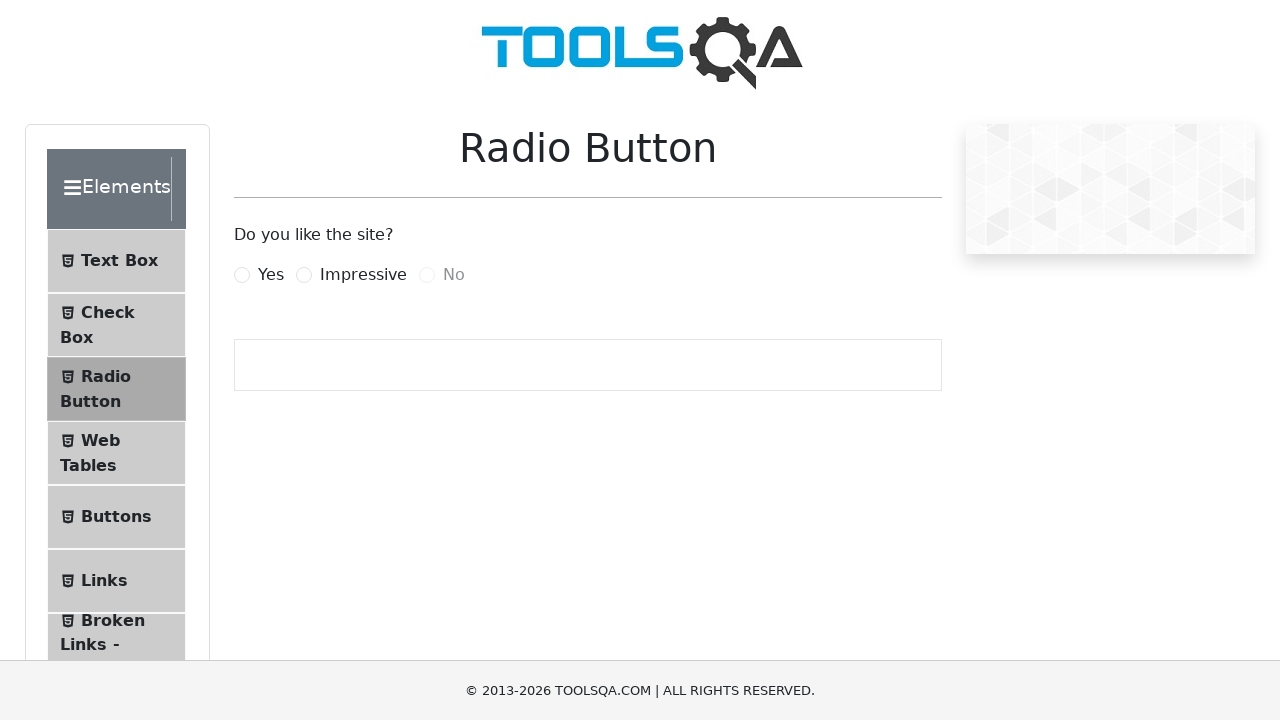

Found all list items in the element list
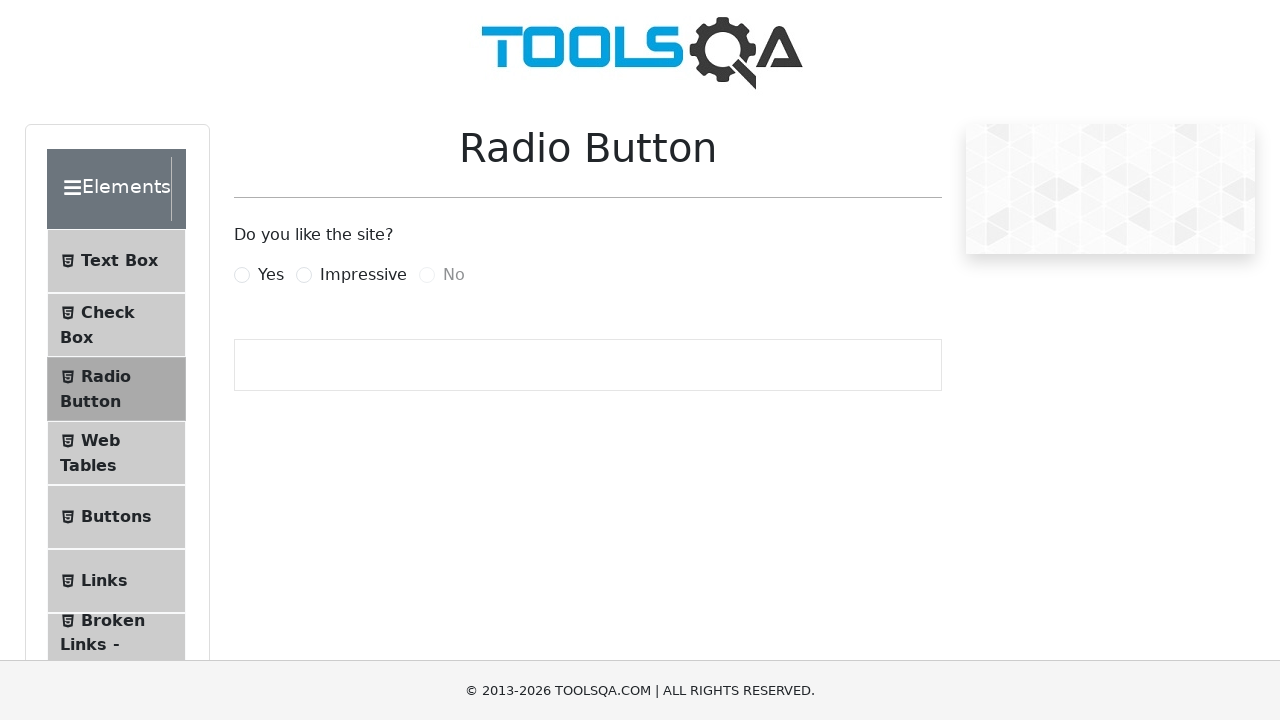

Retrieved ID attribute from list item: item-0
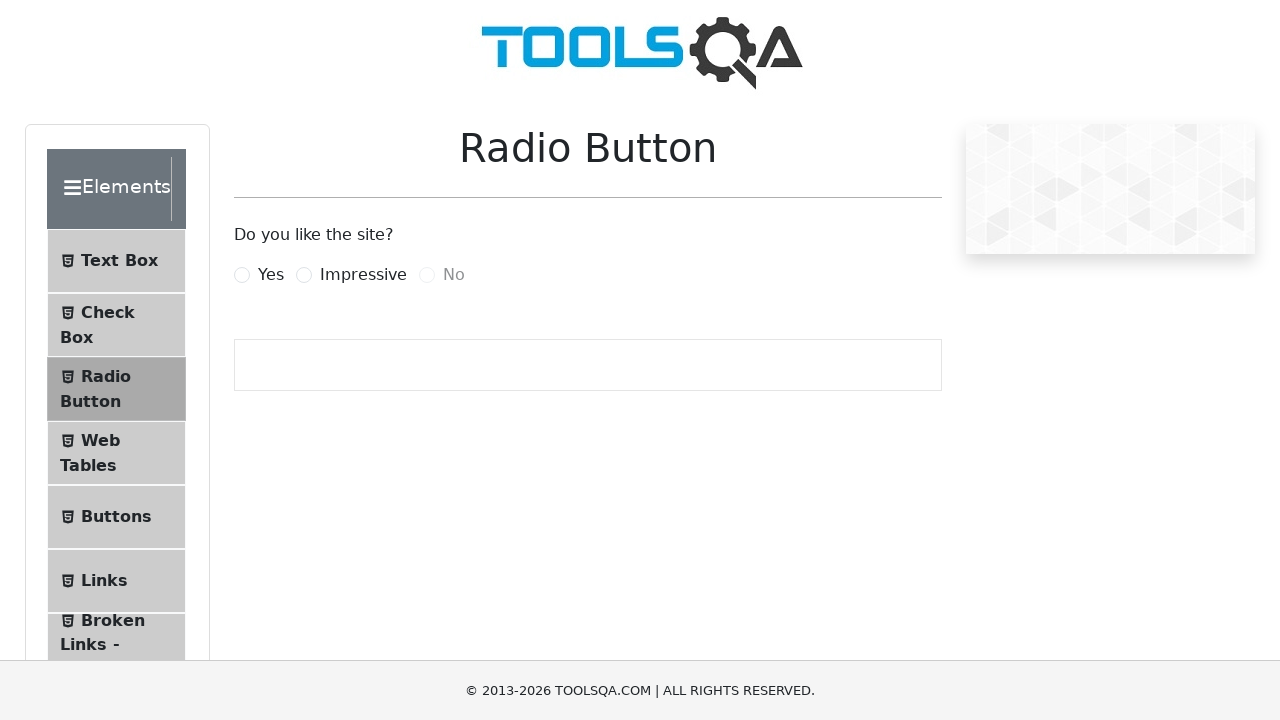

Clicked on element with ID 'item-0'
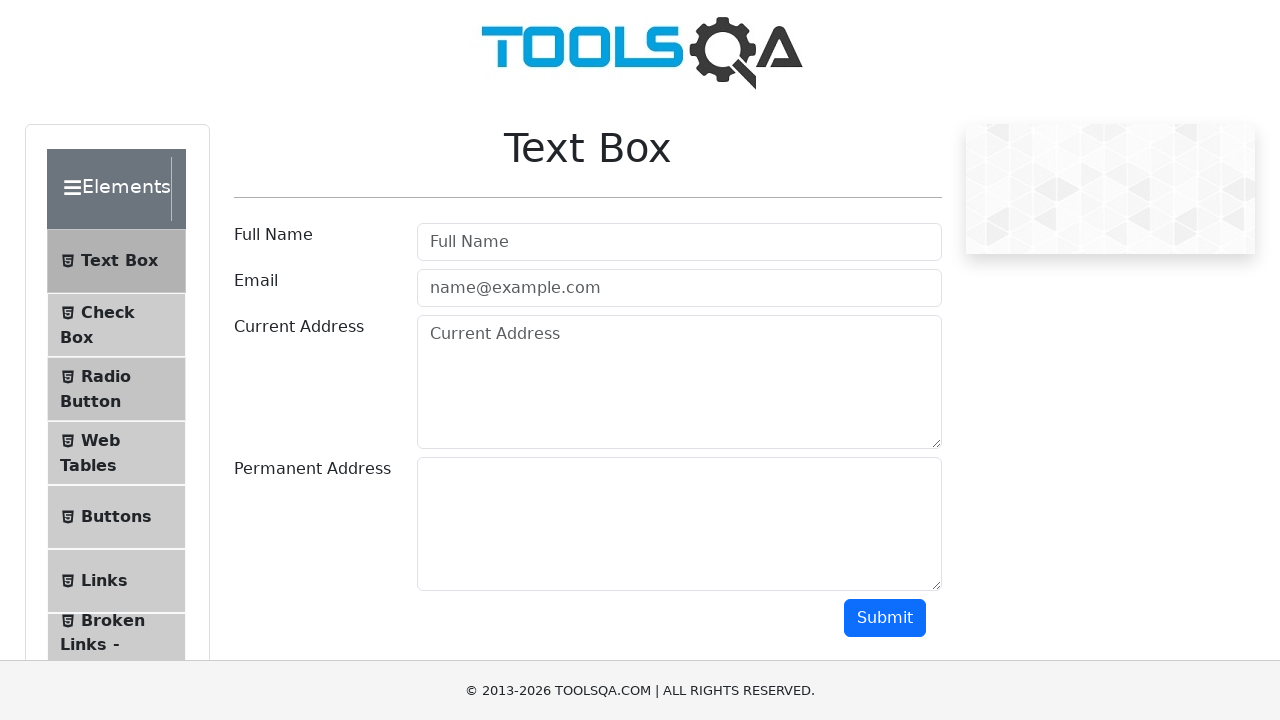

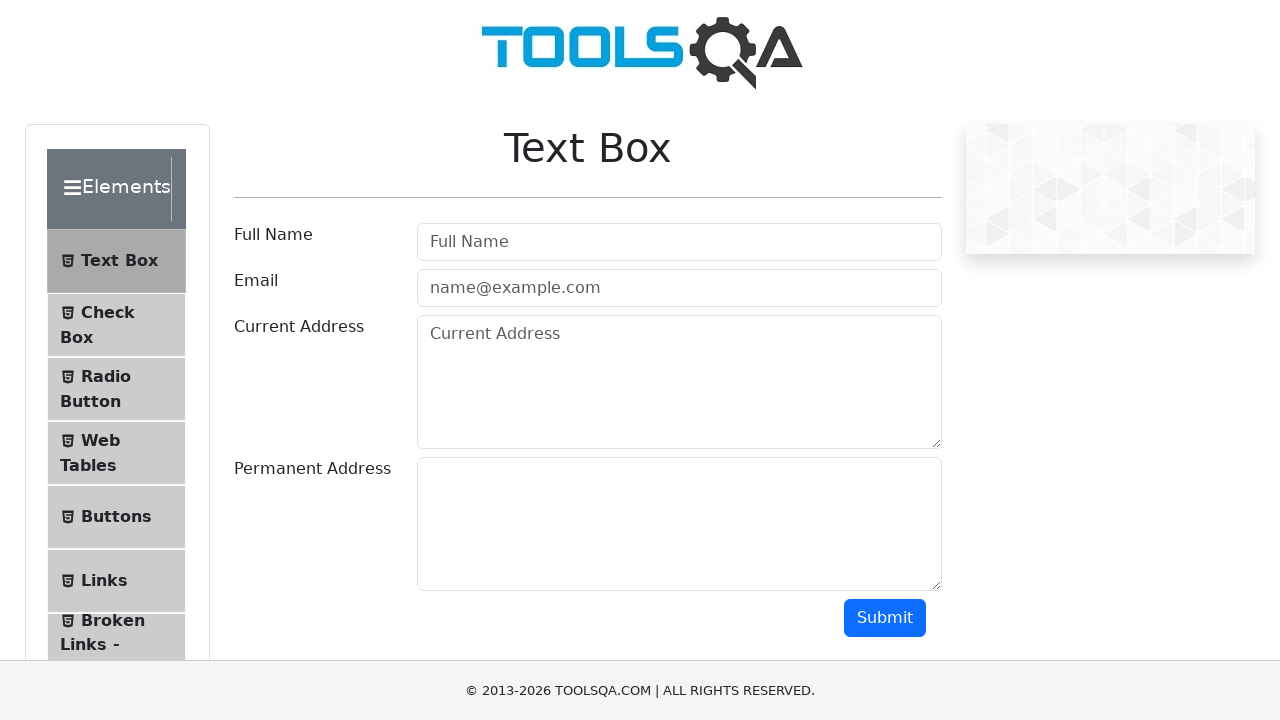